Tests CEP (Brazilian postal code) search functionality by filling the search form with a CEP code and submitting it

Starting URL: https://viacep-angular.vercel.app/

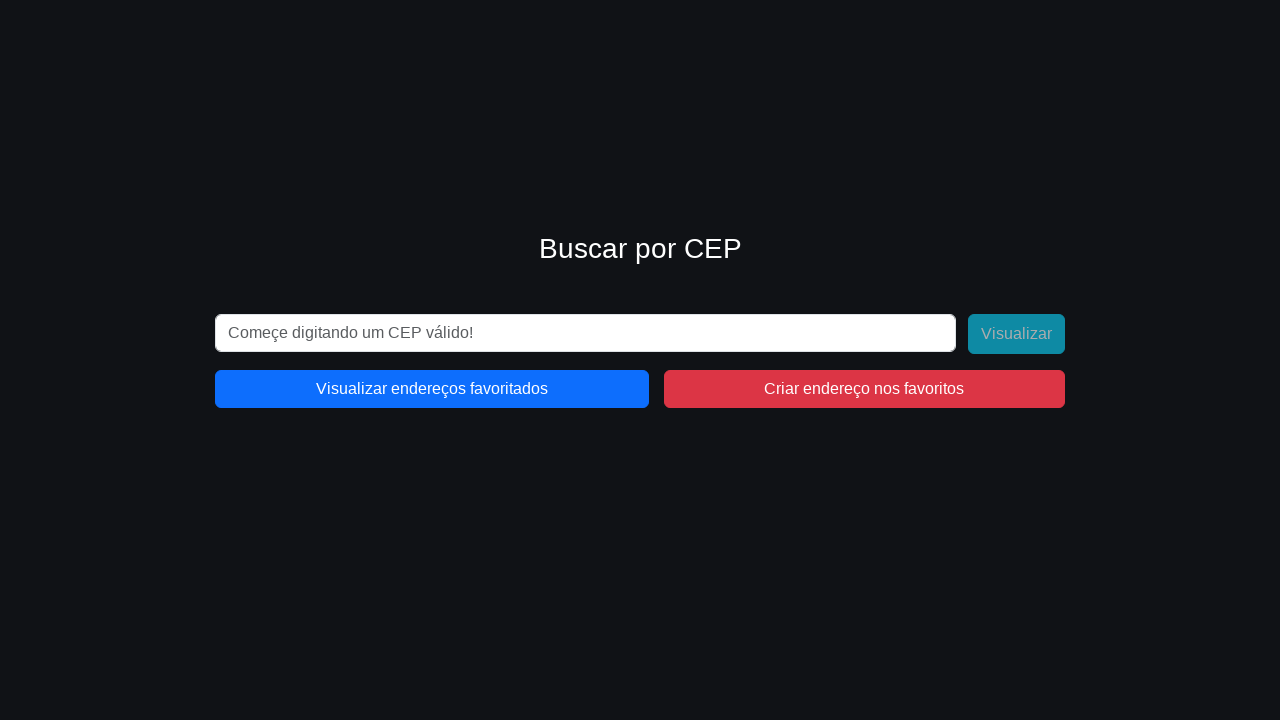

Filled CEP search field with '90450-045' on input[formControlName='cep']
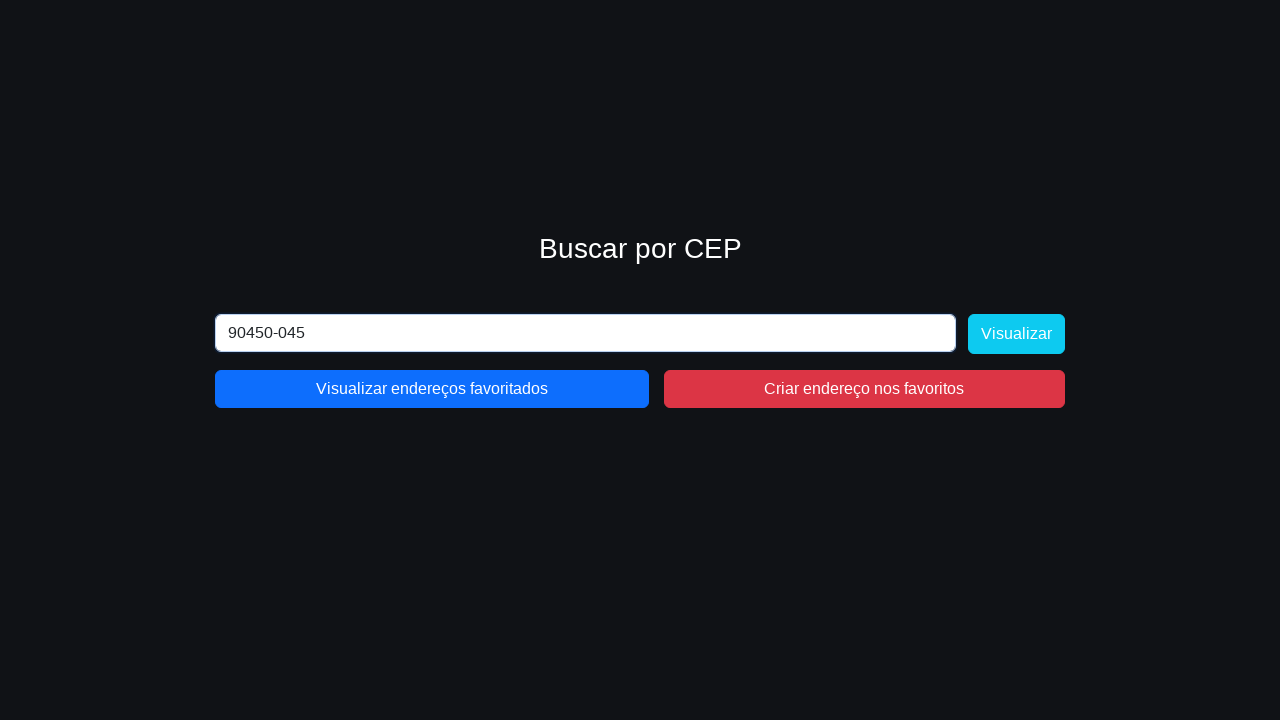

Clicked submit button to search for CEP at (1016, 334) on button[type='submit']
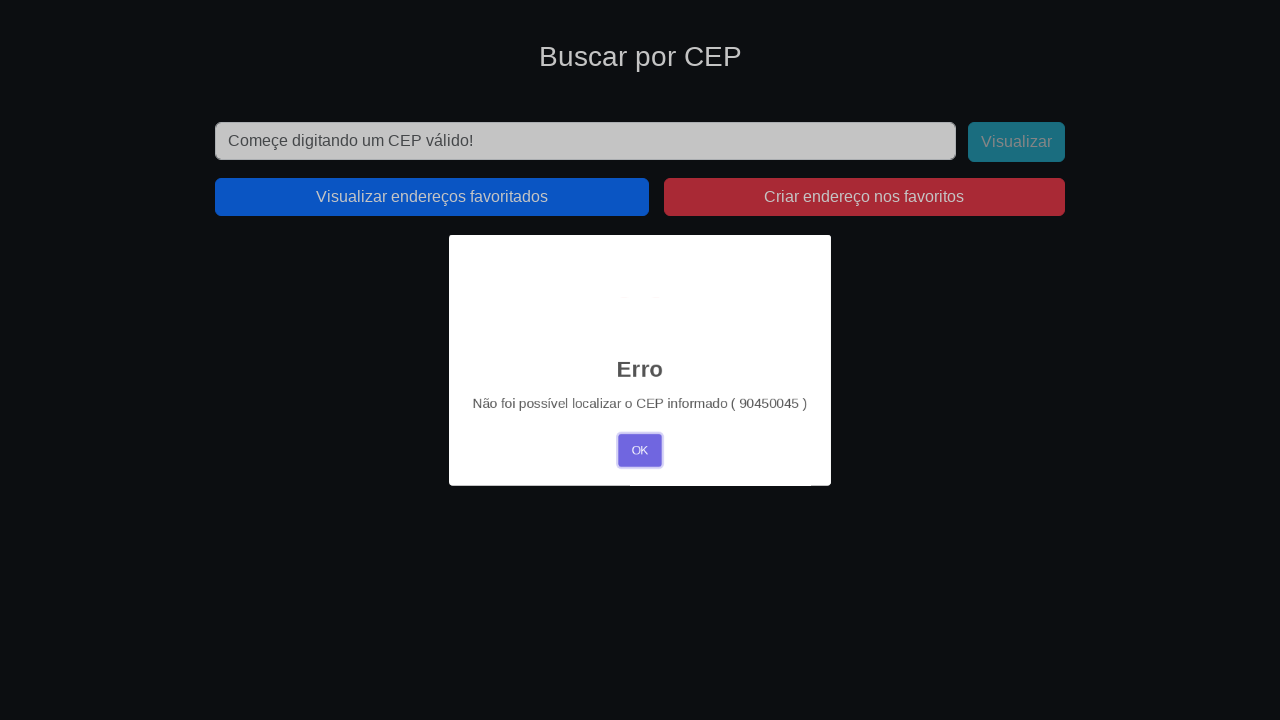

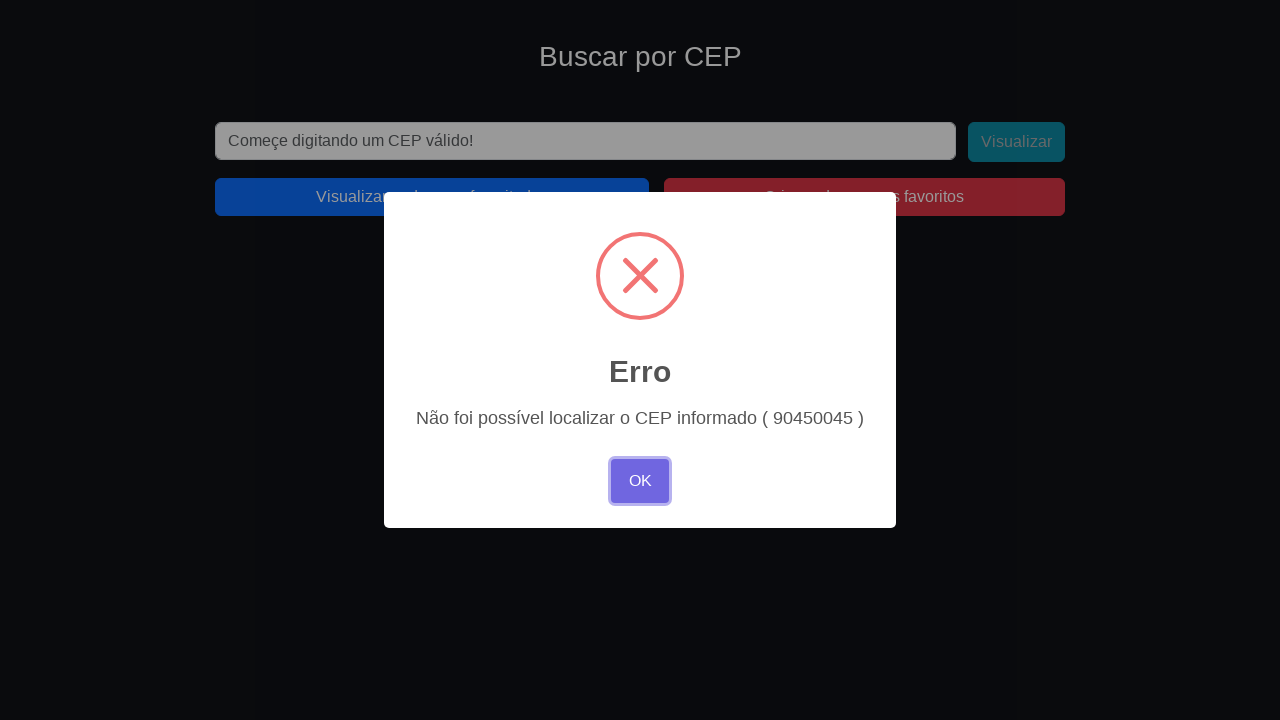